Tests opting out of A/B tests by adding an Optimizely opt-out cookie, then refreshing the page to verify the test is no longer active.

Starting URL: http://the-internet.herokuapp.com/abtest

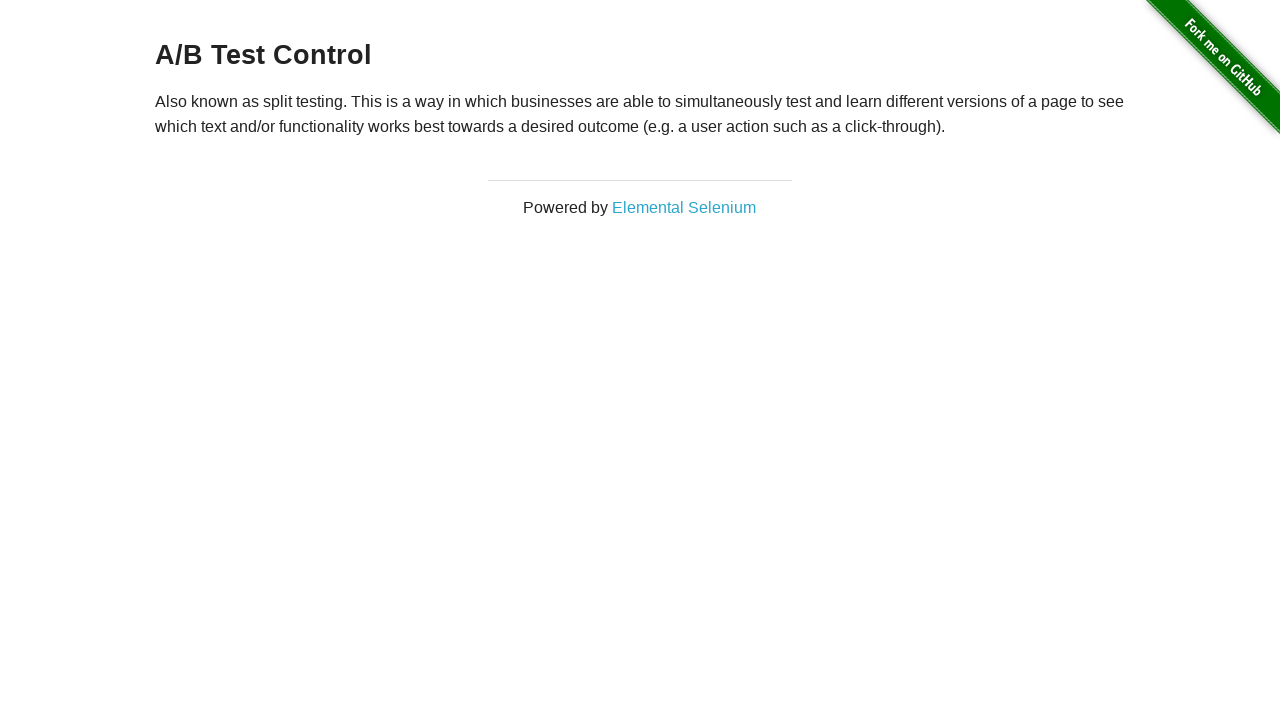

Retrieved heading text to verify A/B test group assignment
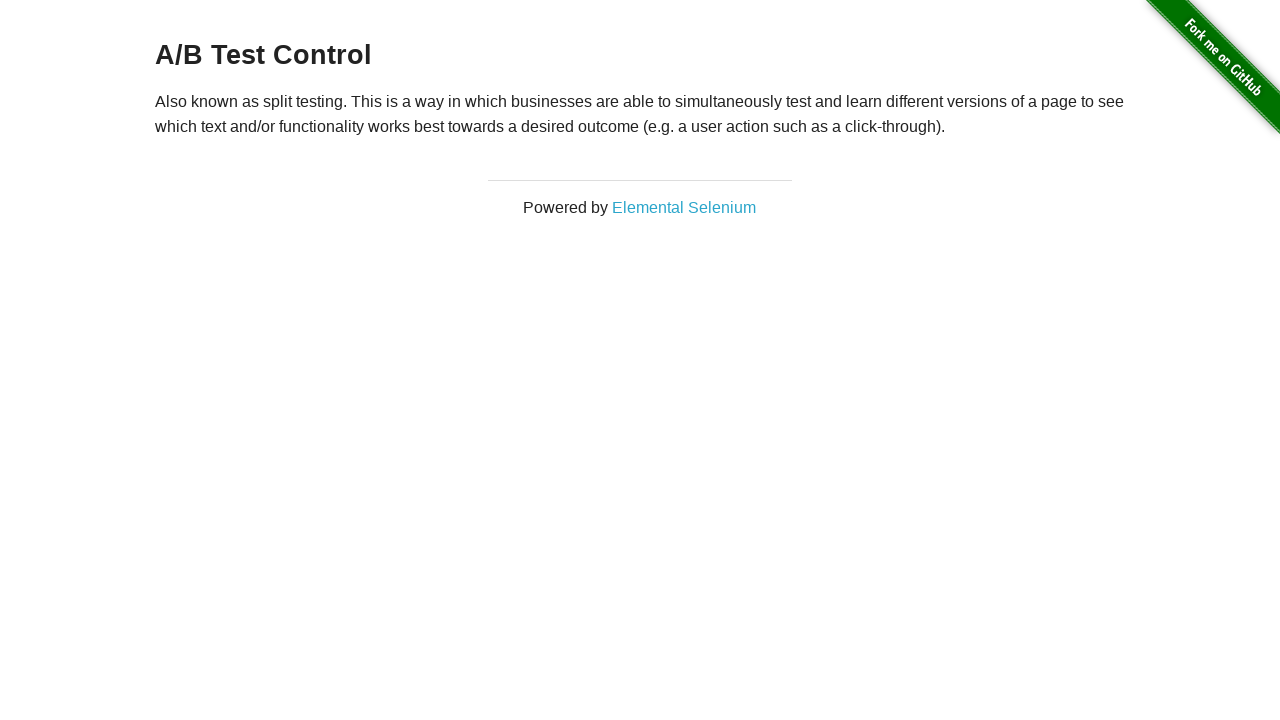

Verified heading text is a valid A/B test variant: A/B Test Control
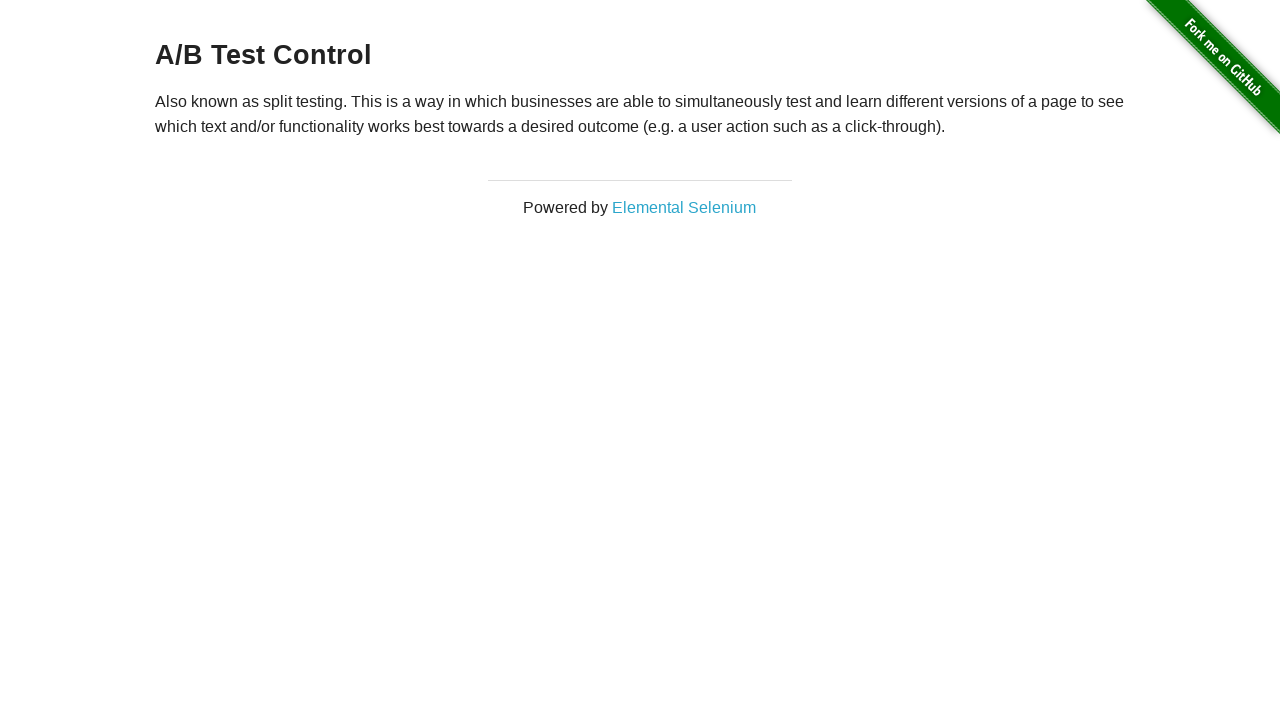

Added Optimizely opt-out cookie to context
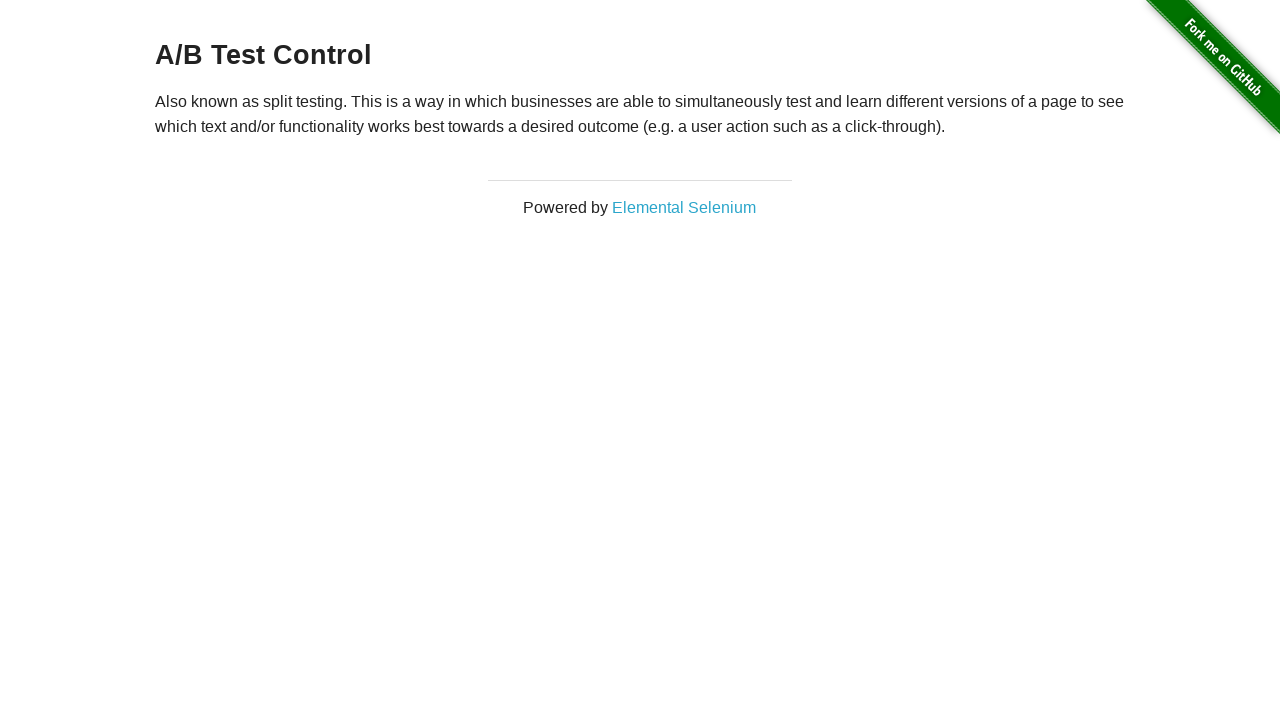

Reloaded page to apply opt-out cookie
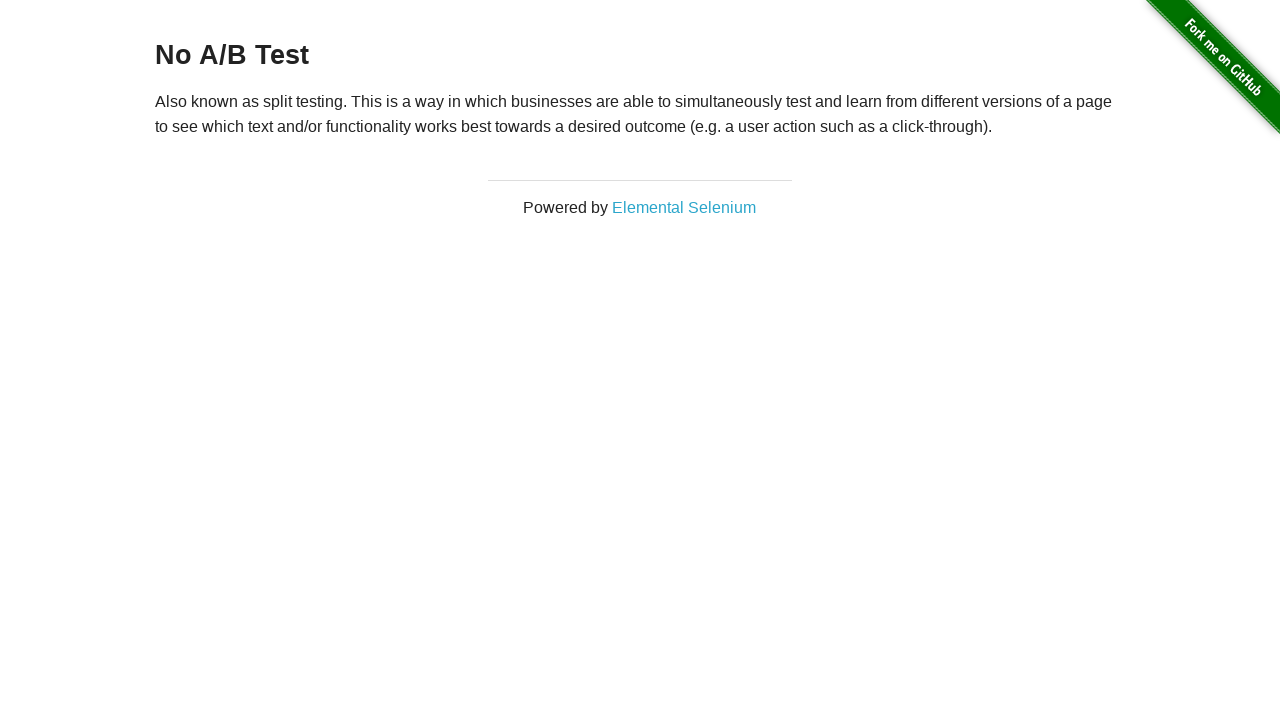

Retrieved heading text after page reload to verify opt-out status
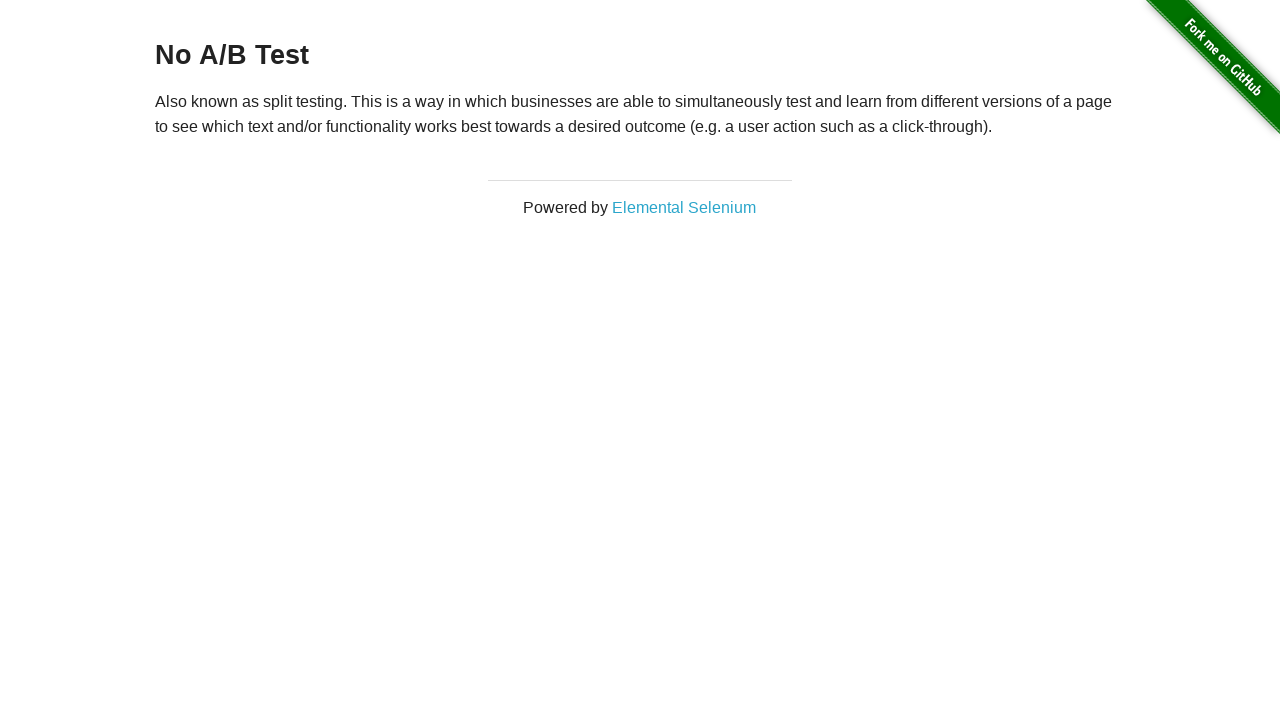

Verified opt-out was successful: heading text is 'No A/B Test'
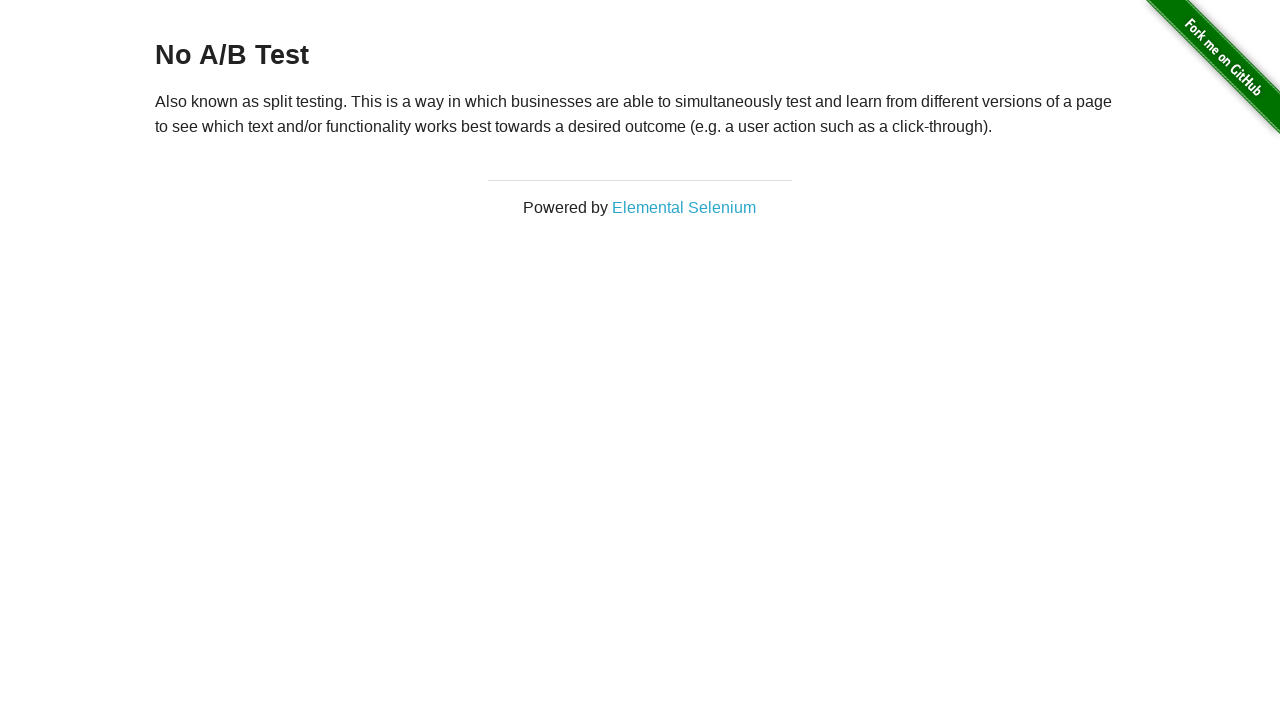

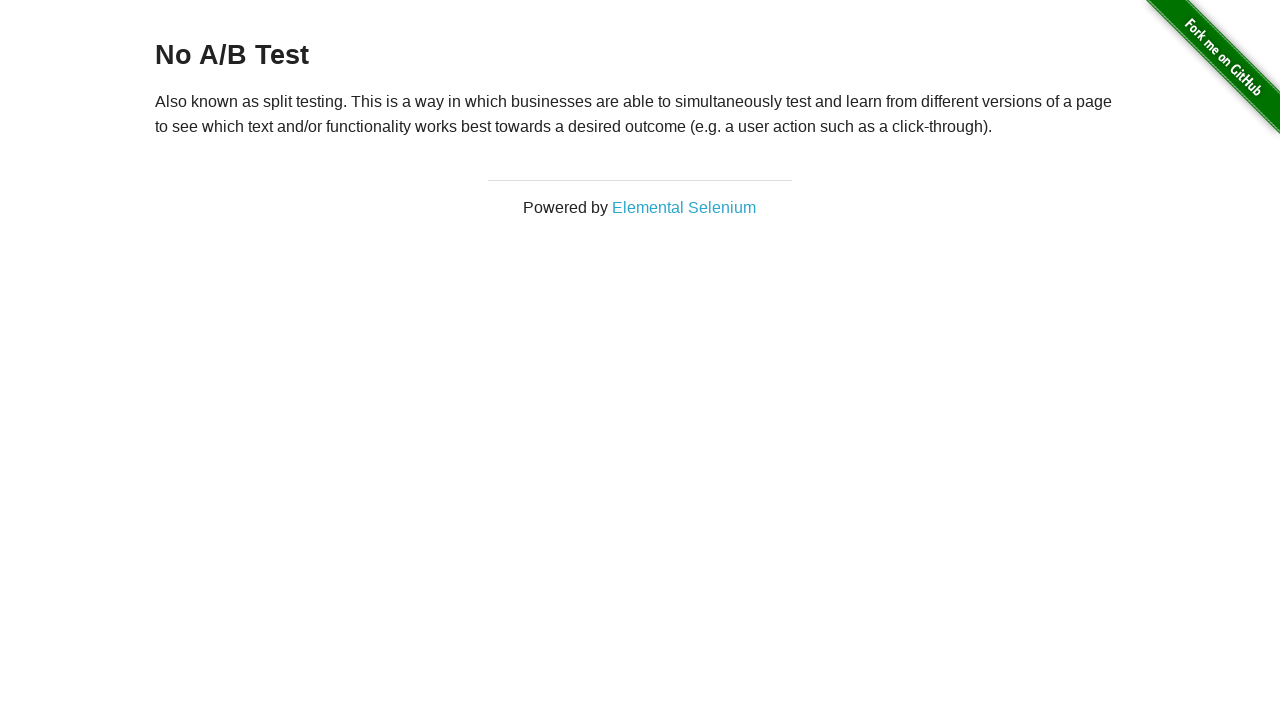